Tests the user registration form on ParaBank demo site by filling out all required fields (name, address, phone, SSN, username, password) and submitting the registration form.

Starting URL: https://parabank.parasoft.com/parabank/register.htm

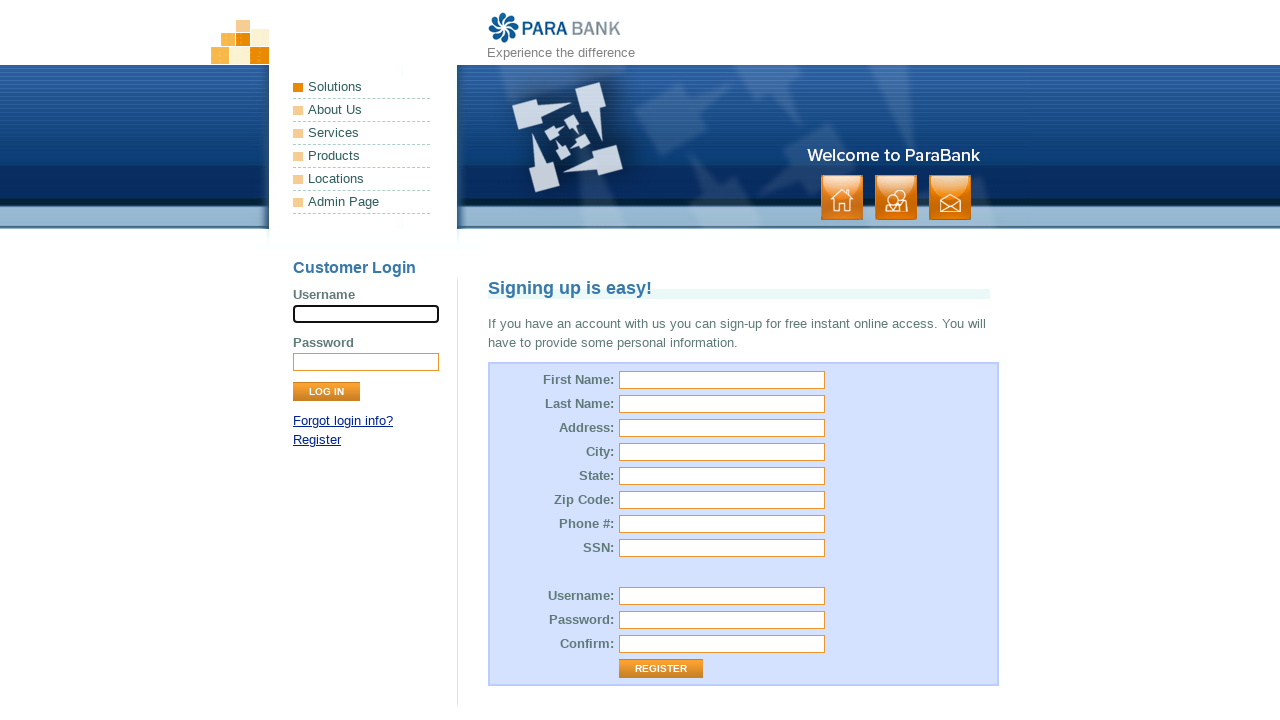

Filled first name field with 'Marcus' on #customer\.firstName
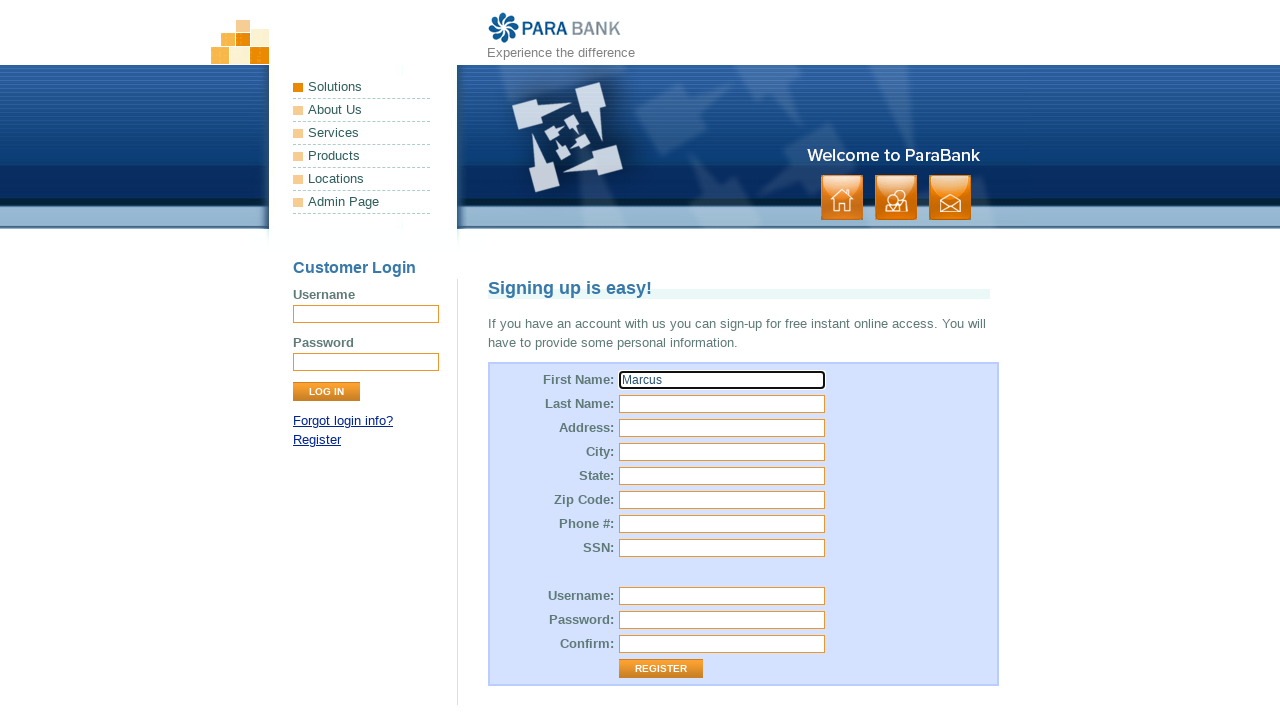

Filled last name field with 'Wellington' on #customer\.lastName
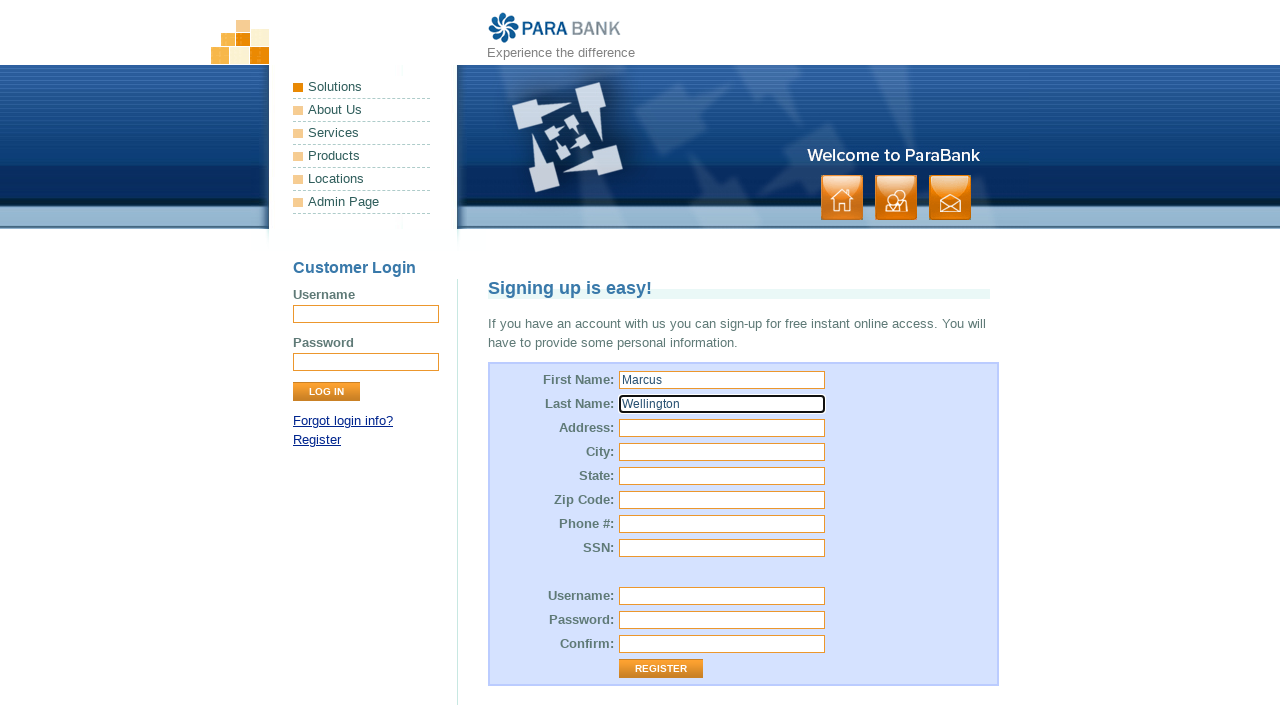

Filled street address with '8742 Oak Ridge Drive' on input[name='customer.address.street']
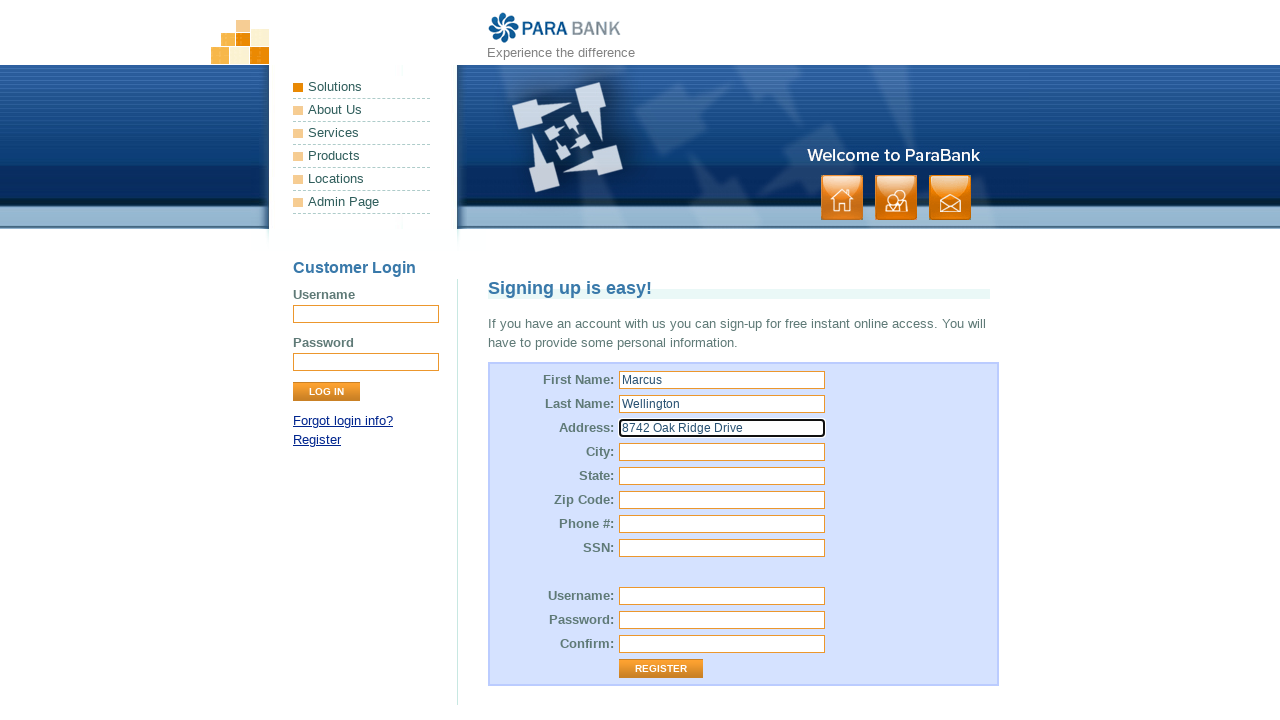

Filled city field with 'Springfield' on input[name='customer.address.city']
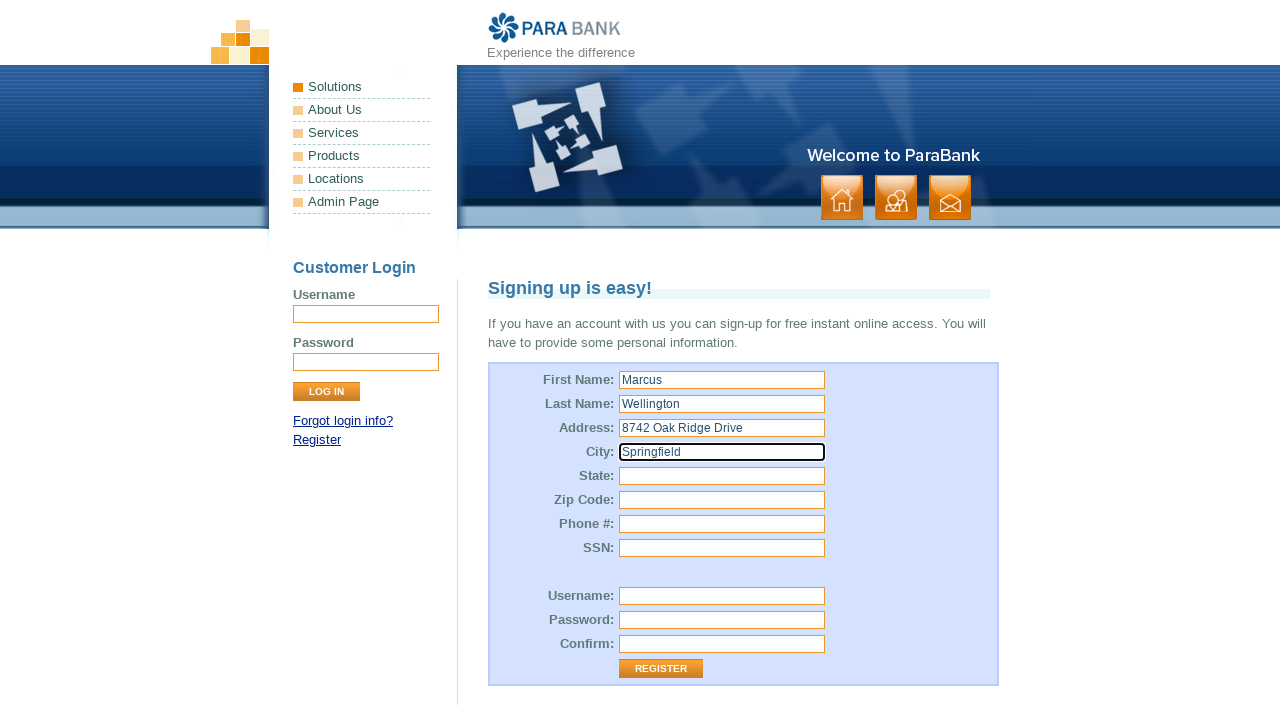

Filled state field with 'IL' on #customer\.address\.state
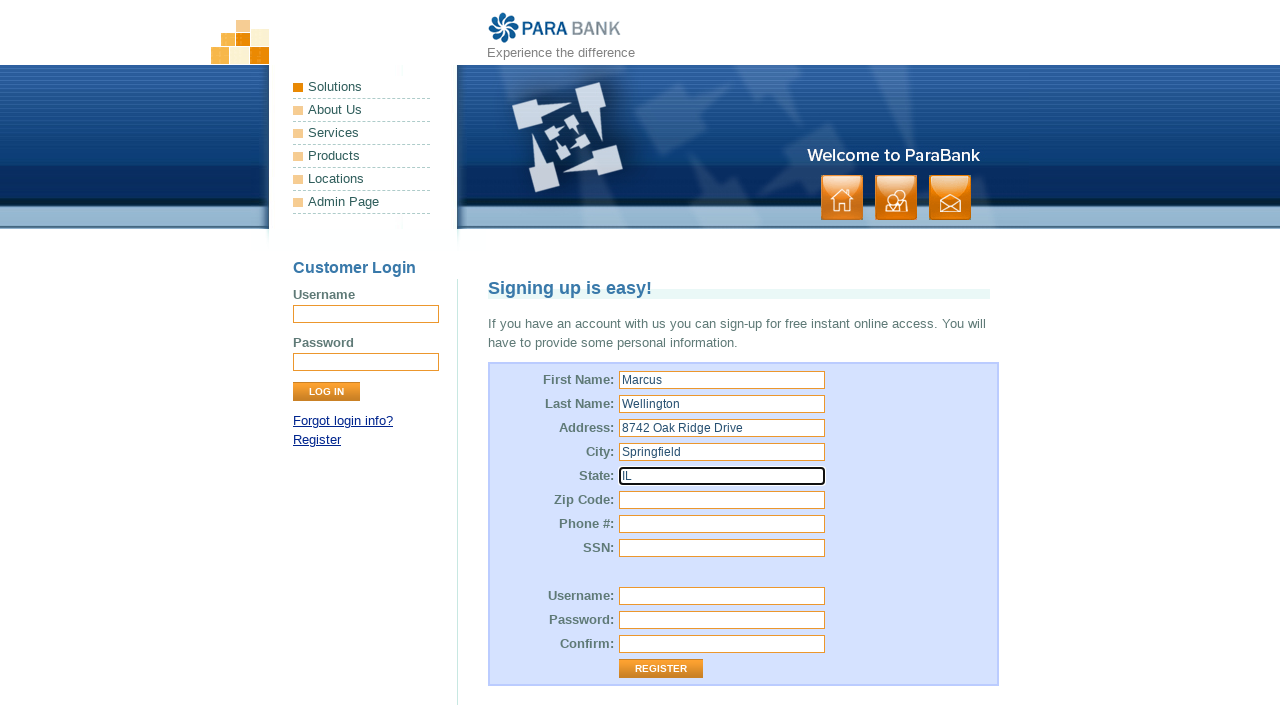

Filled zip code field with '62704' on #customer\.address\.zipCode
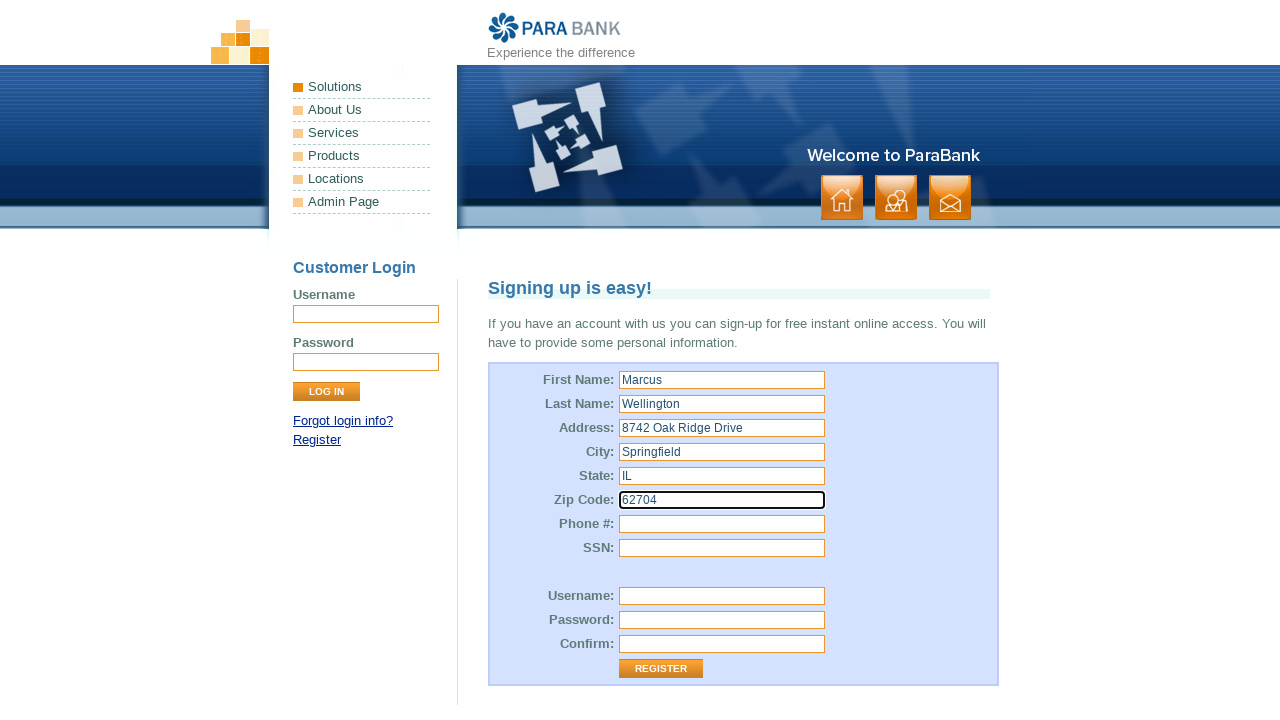

Filled phone number field with '2175559834' on input[name='customer.phoneNumber']
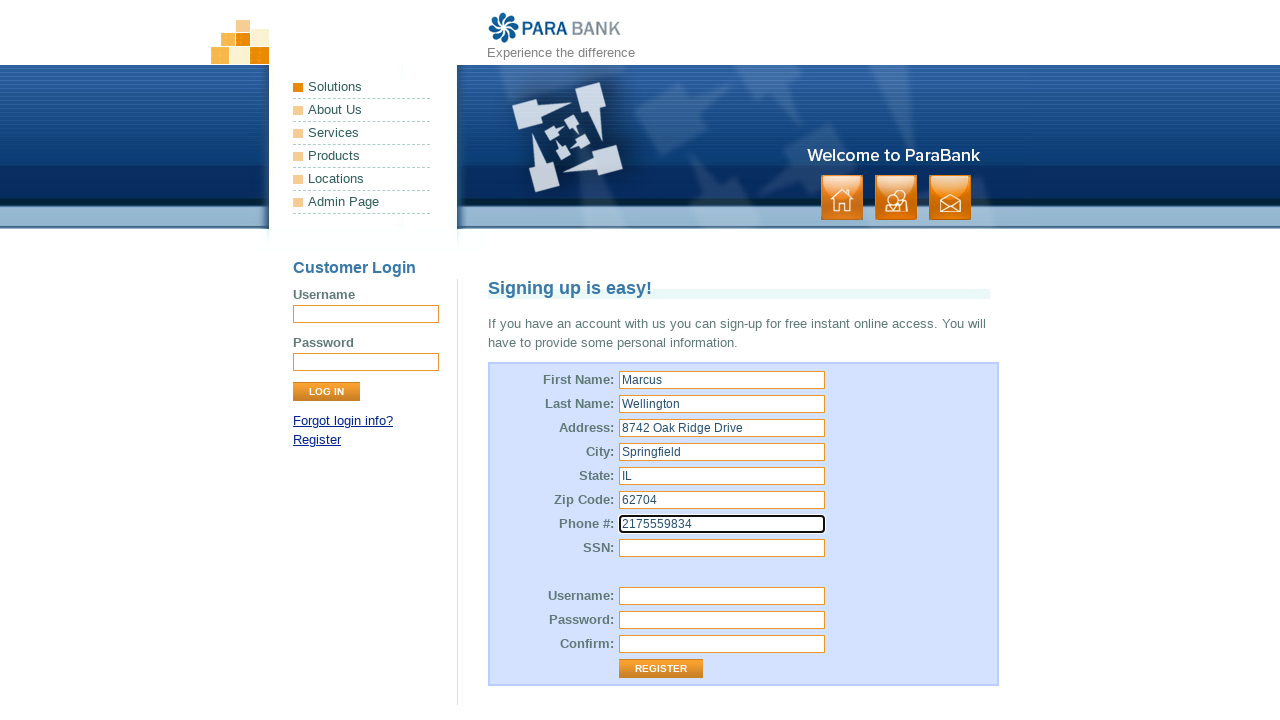

Filled SSN field with '445667890' on input[name='customer.ssn']
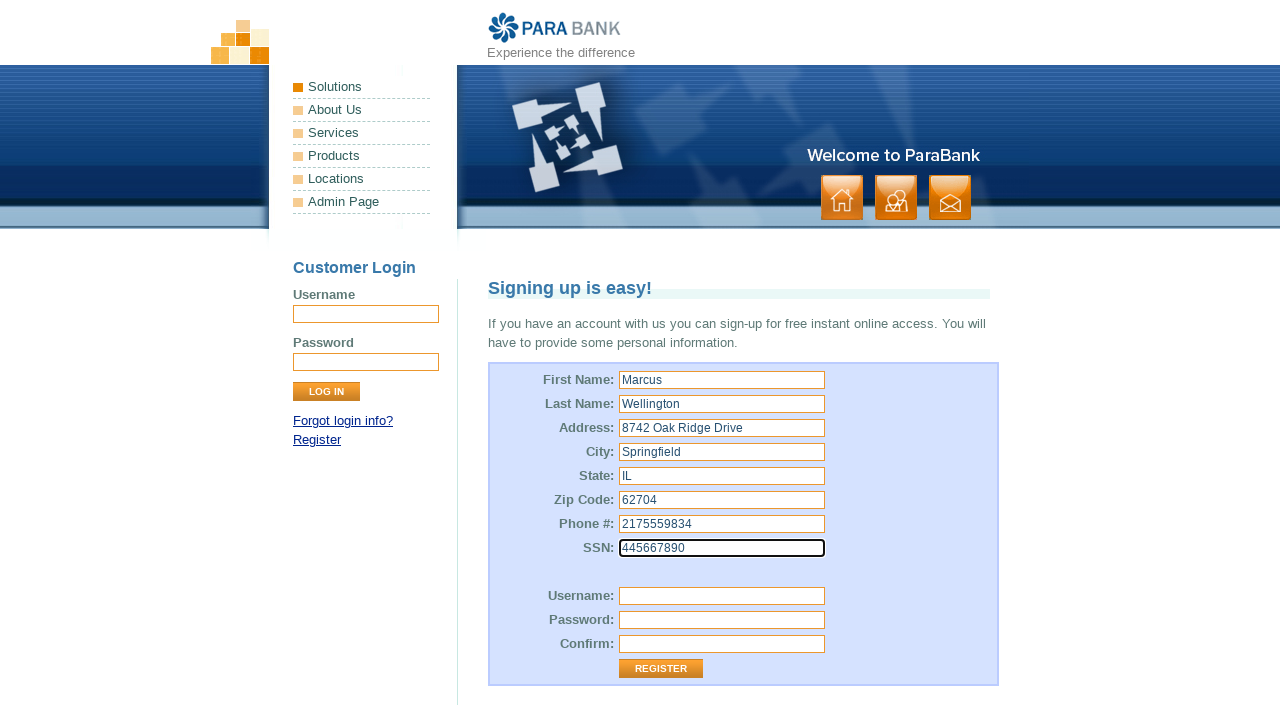

Filled username field with 'mwellington2024' on #customer\.username
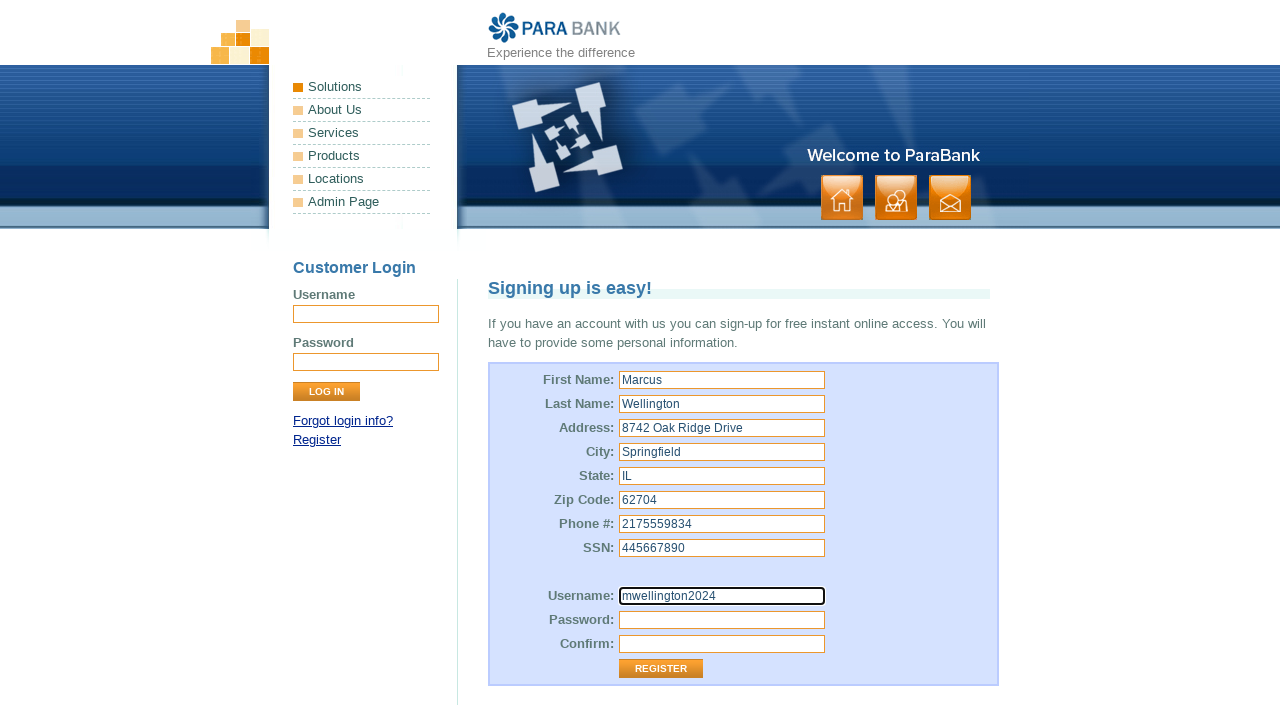

Filled password field with 'SecurePass789' on #customer\.password
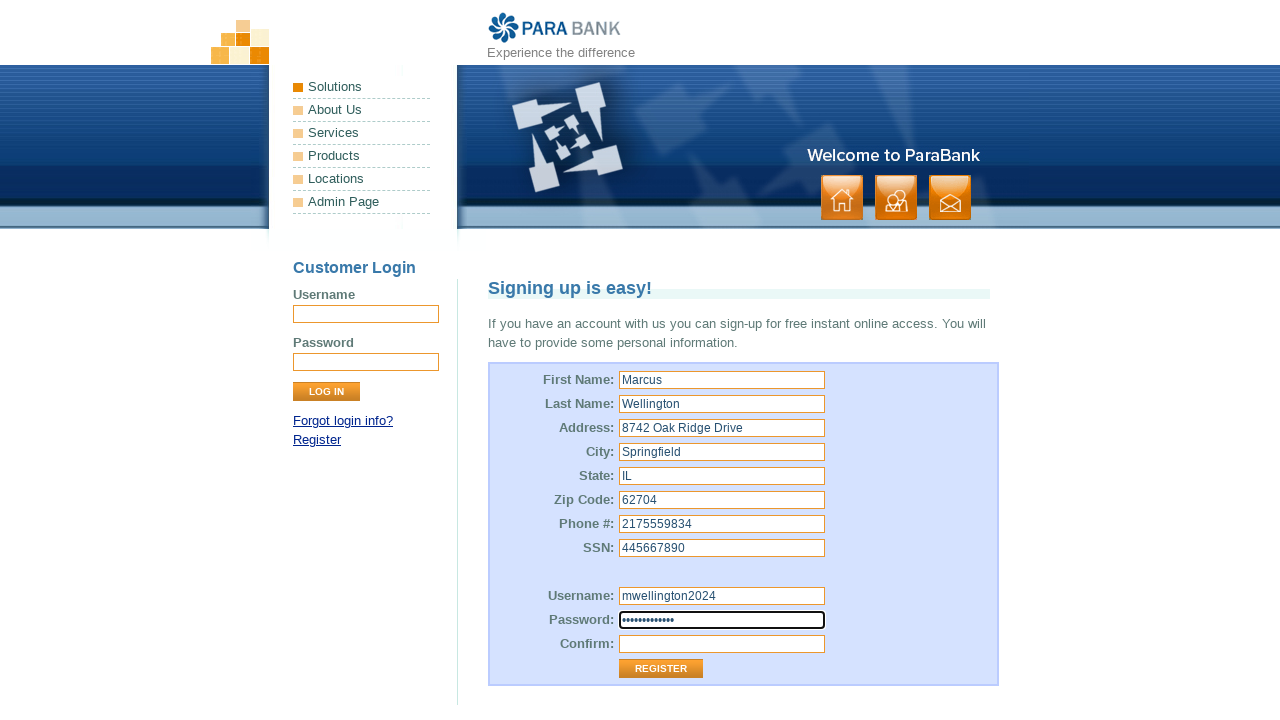

Filled repeated password field with 'SecurePass789' on #repeatedPassword
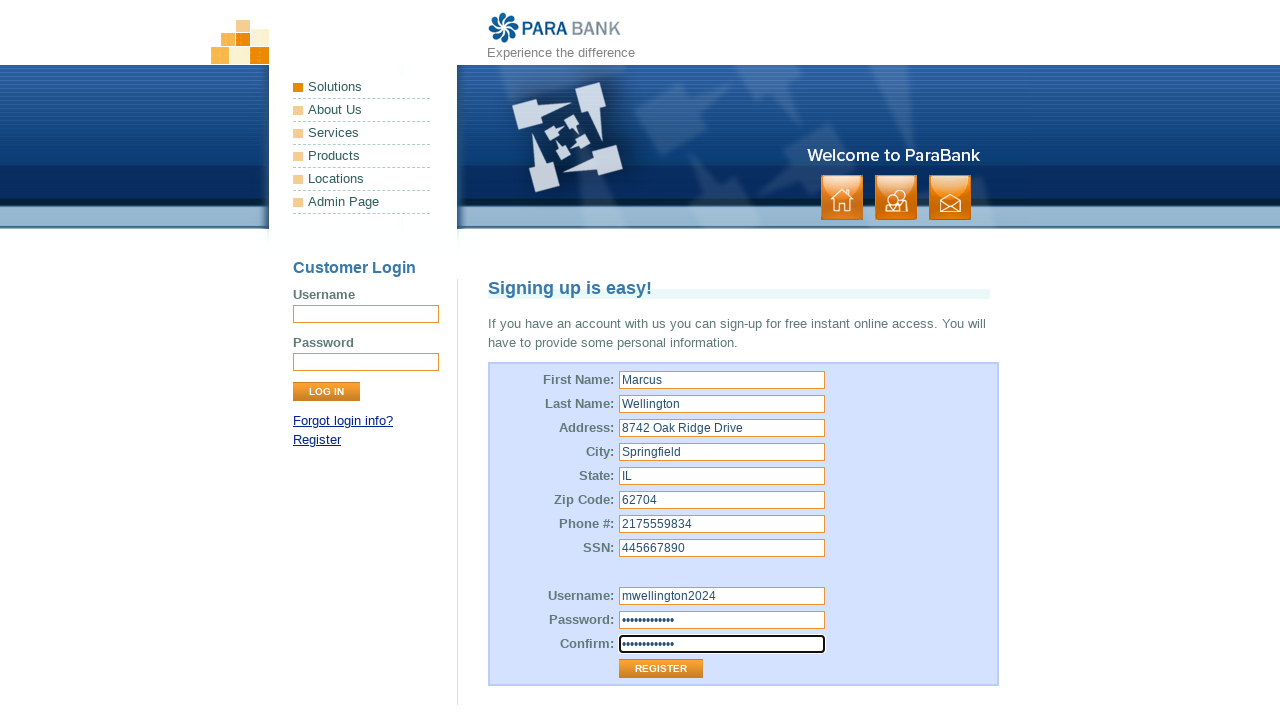

Clicked register button to submit the registration form at (896, 198) on .button
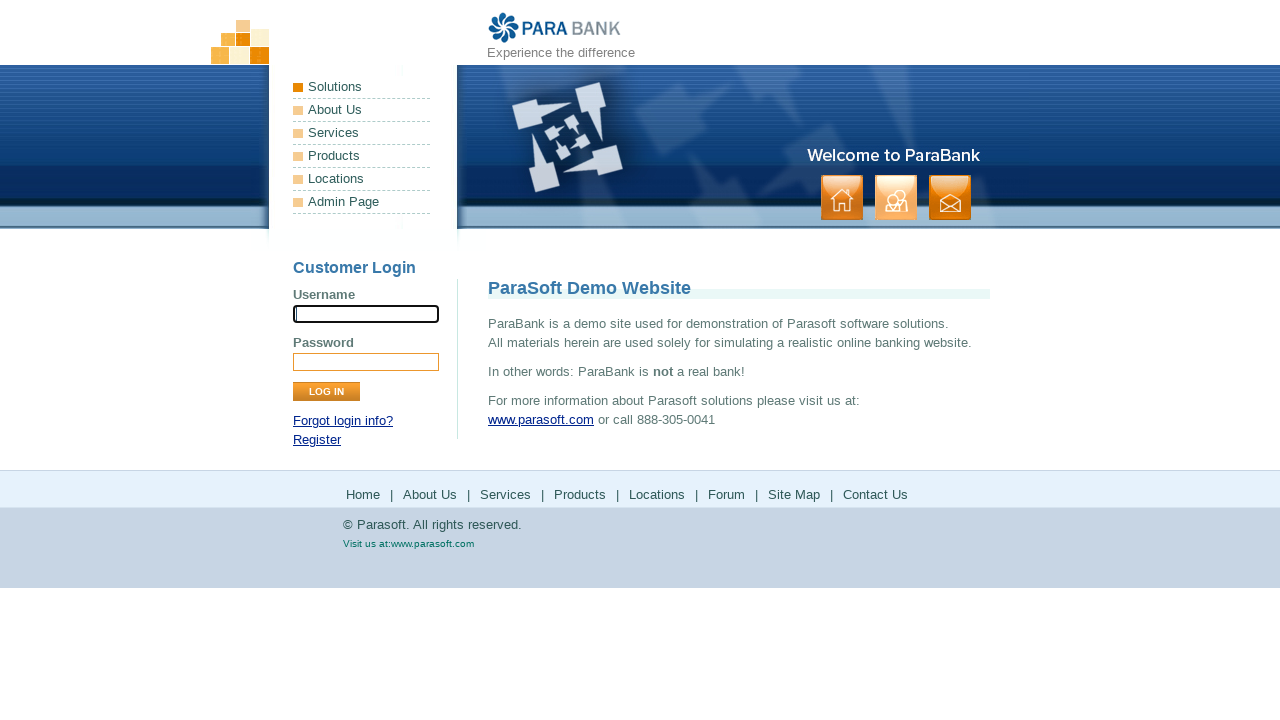

Waited 2 seconds for registration to complete
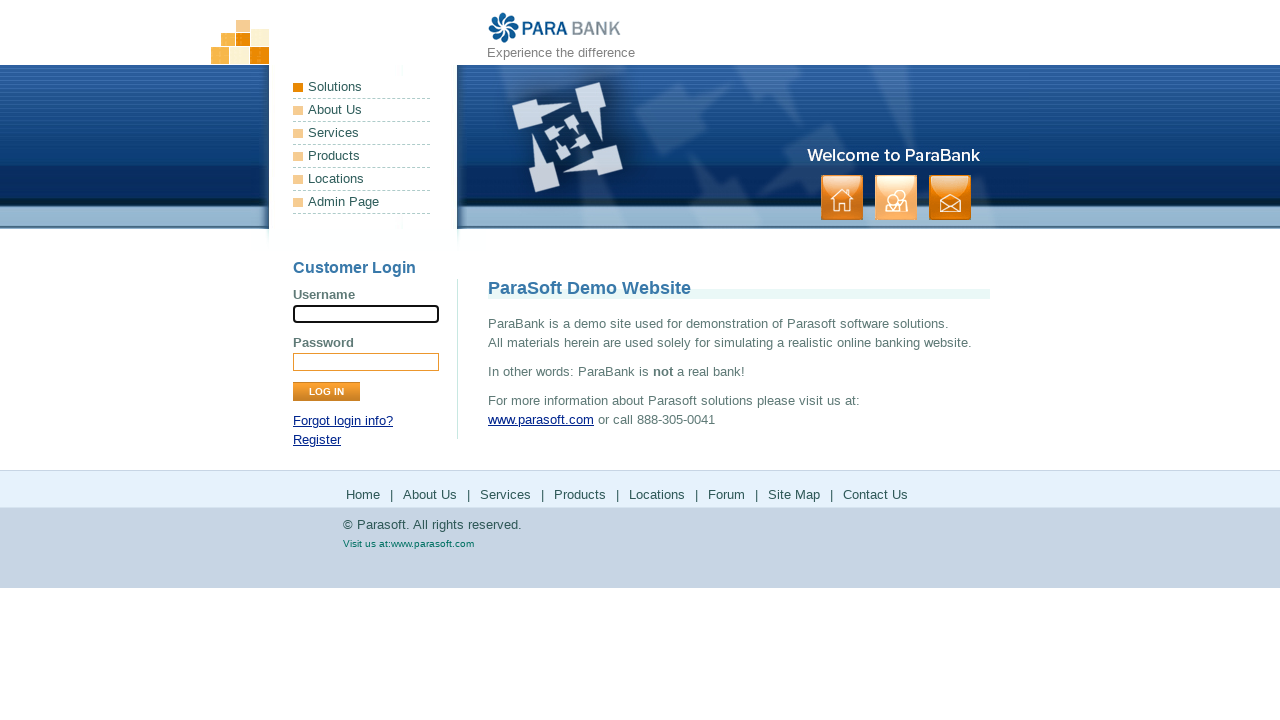

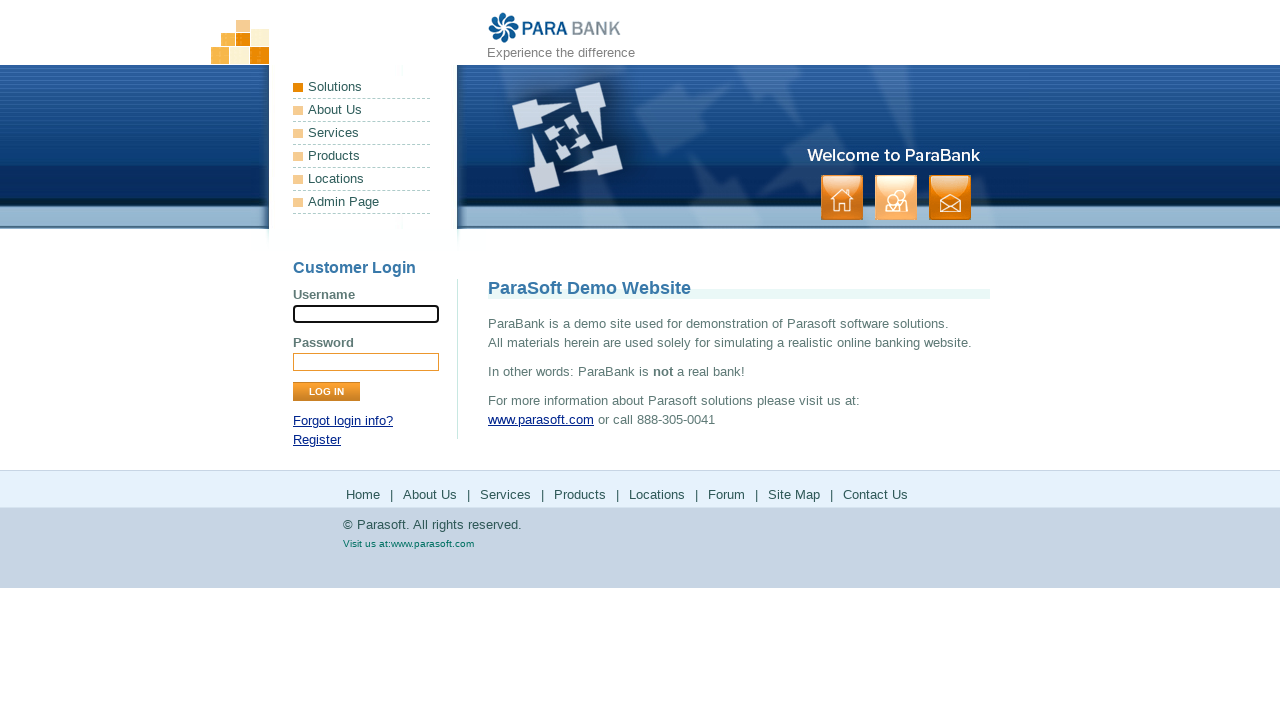